Tests right-click context menu functionality on an Architecture element on a webpage about automating hoverable multilevel dropdowns

Starting URL: https://www.vinsguru.com/selenium-webdriver-automating-hoverable-multilevel-dropdowns/

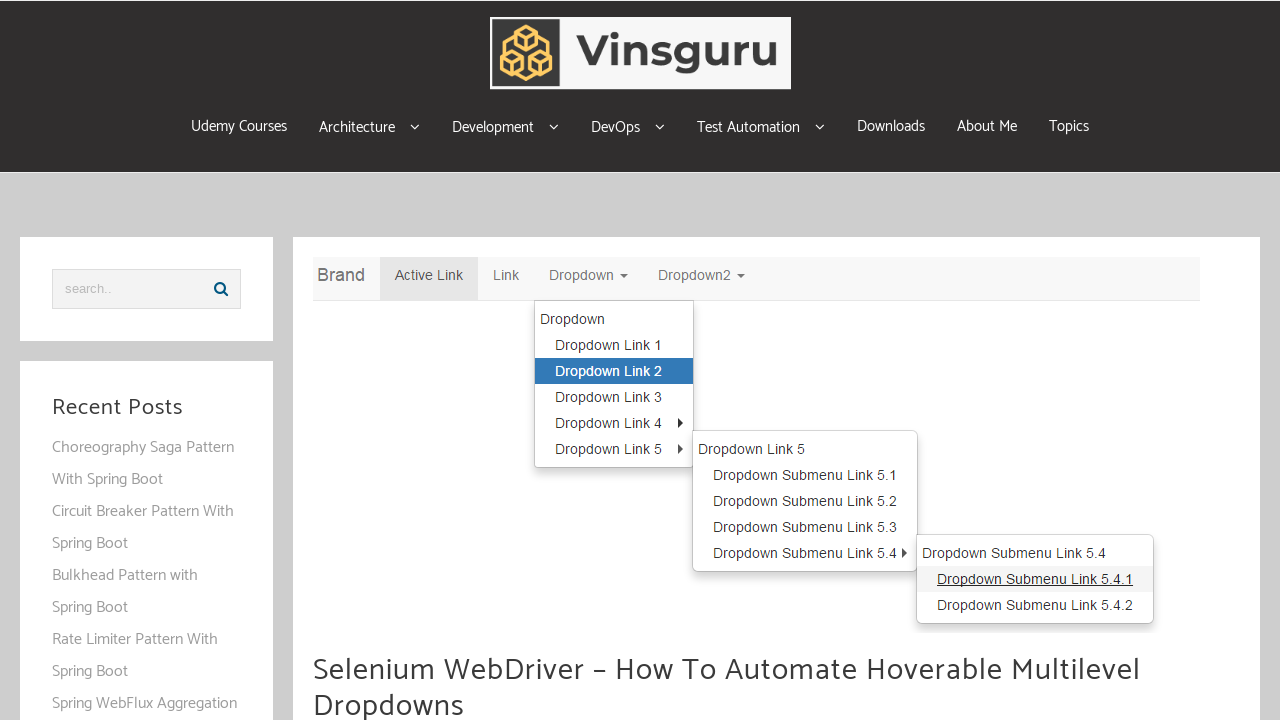

Waited for Architecture element to load on the page
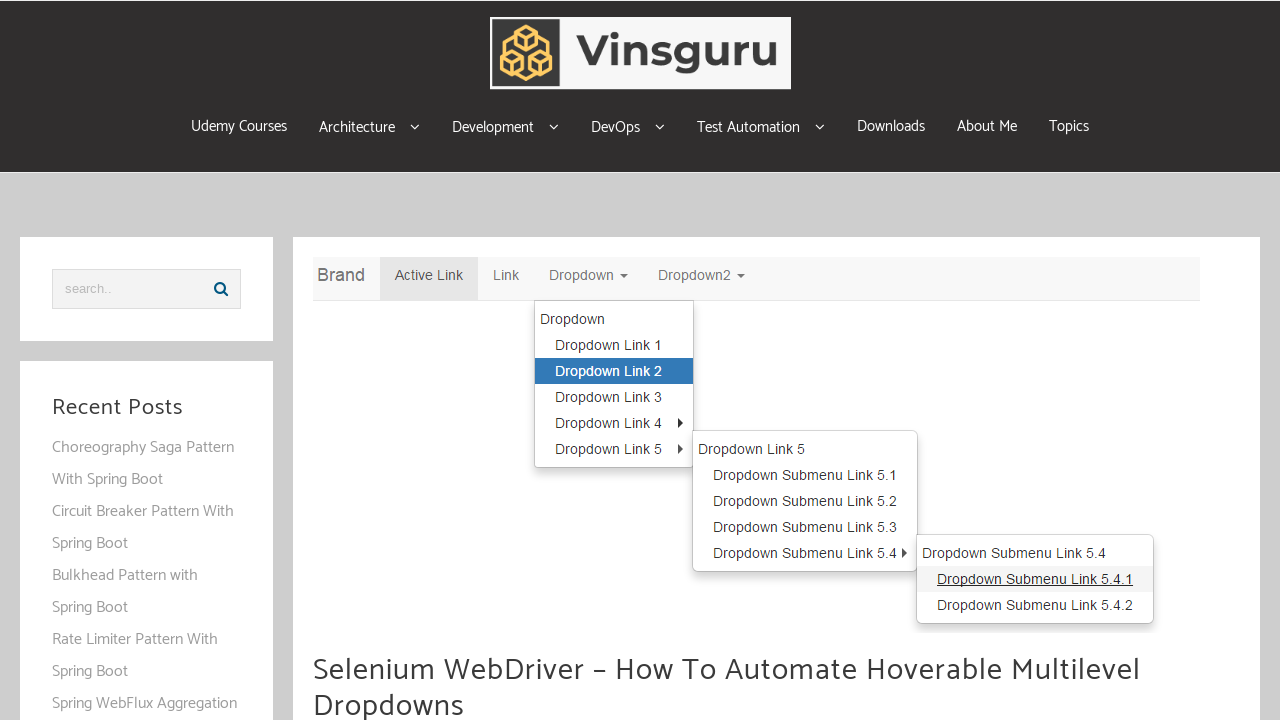

Right-clicked on Architecture element to trigger context menu at (357, 127) on //span[normalize-space()='Architecture']
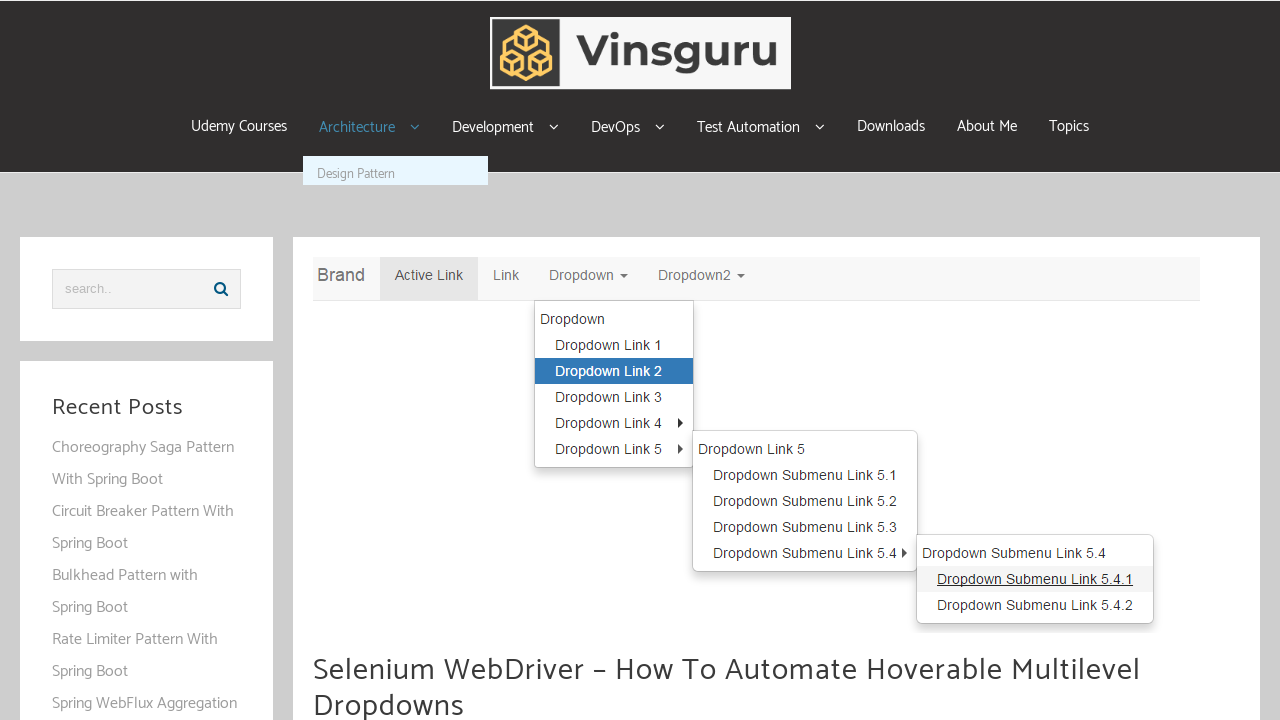

Waited 4 seconds to observe context menu effect
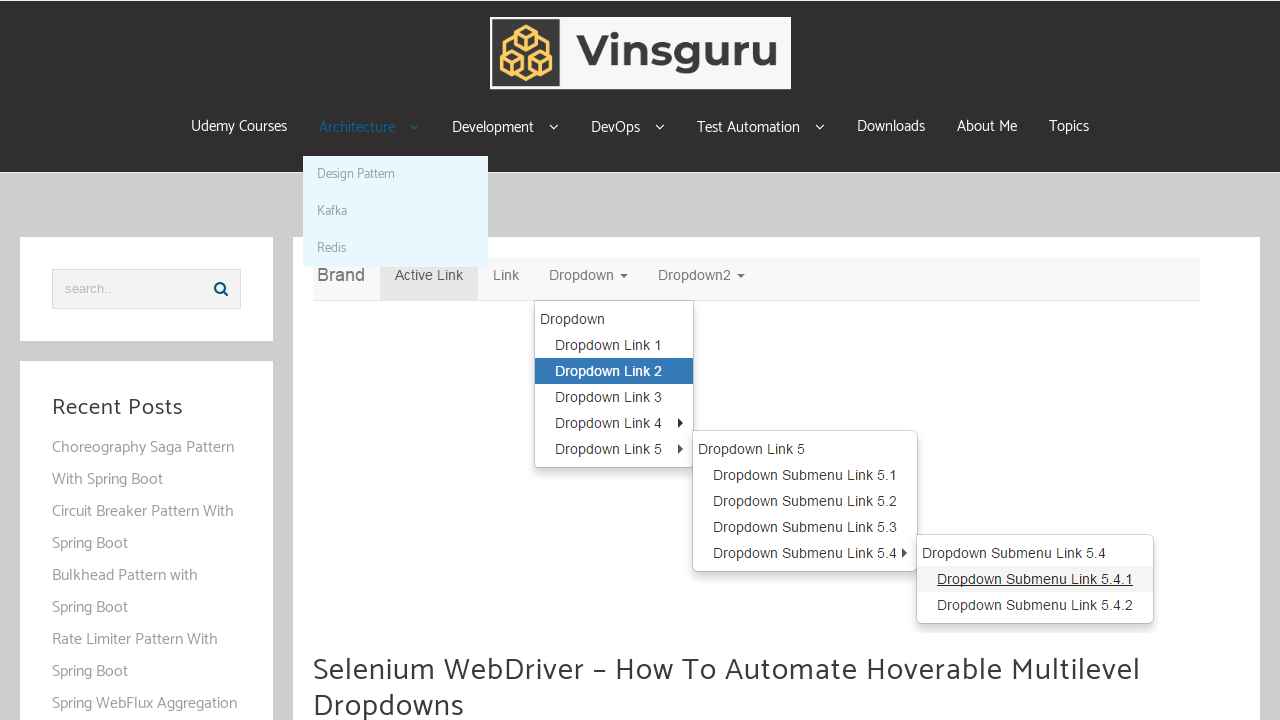

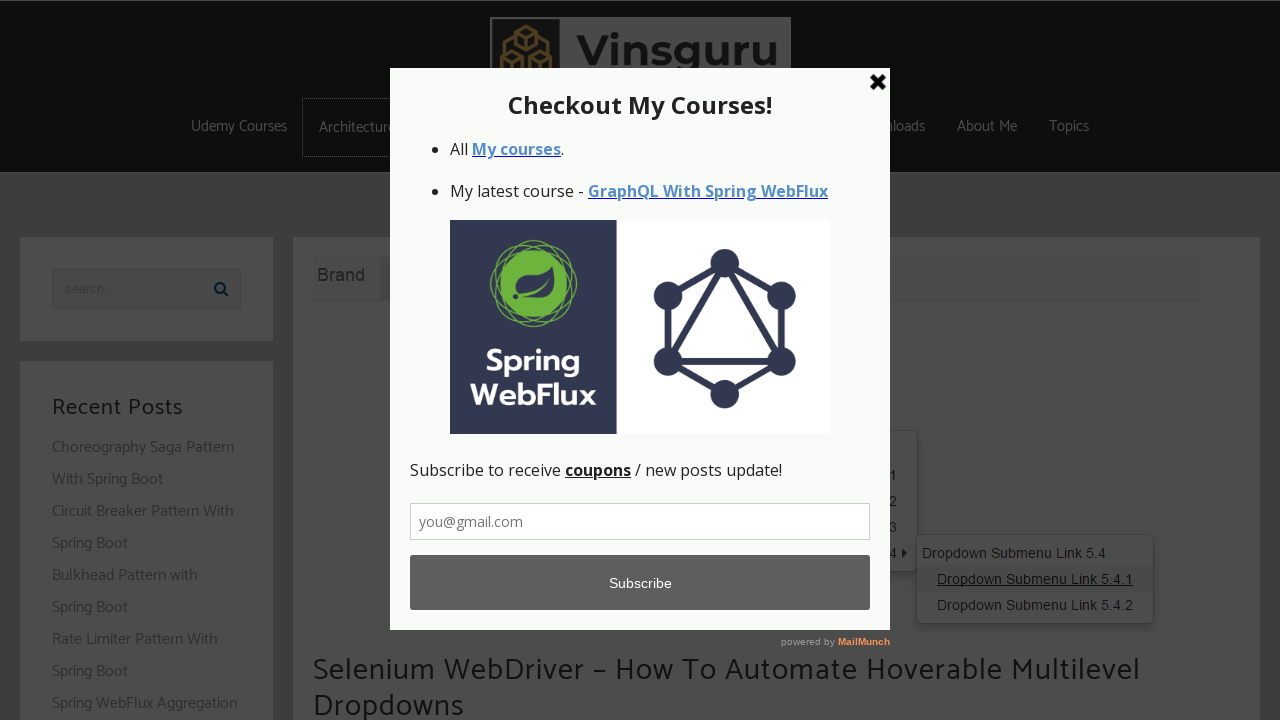